Tests dynamic controls by removing and adding a checkbox element, verifying the status messages appear correctly

Starting URL: https://the-internet.herokuapp.com/dynamic_controls

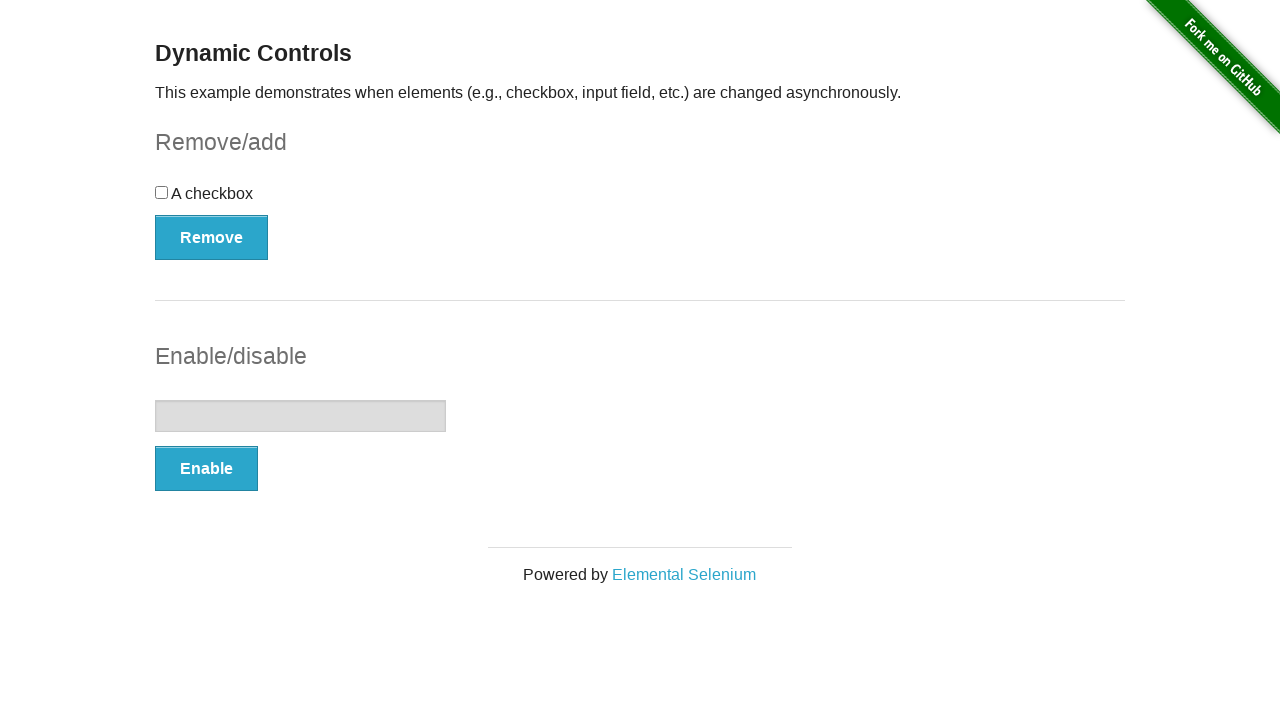

Clicked Remove button to remove the checkbox element at (212, 237) on button:has-text('Remove')
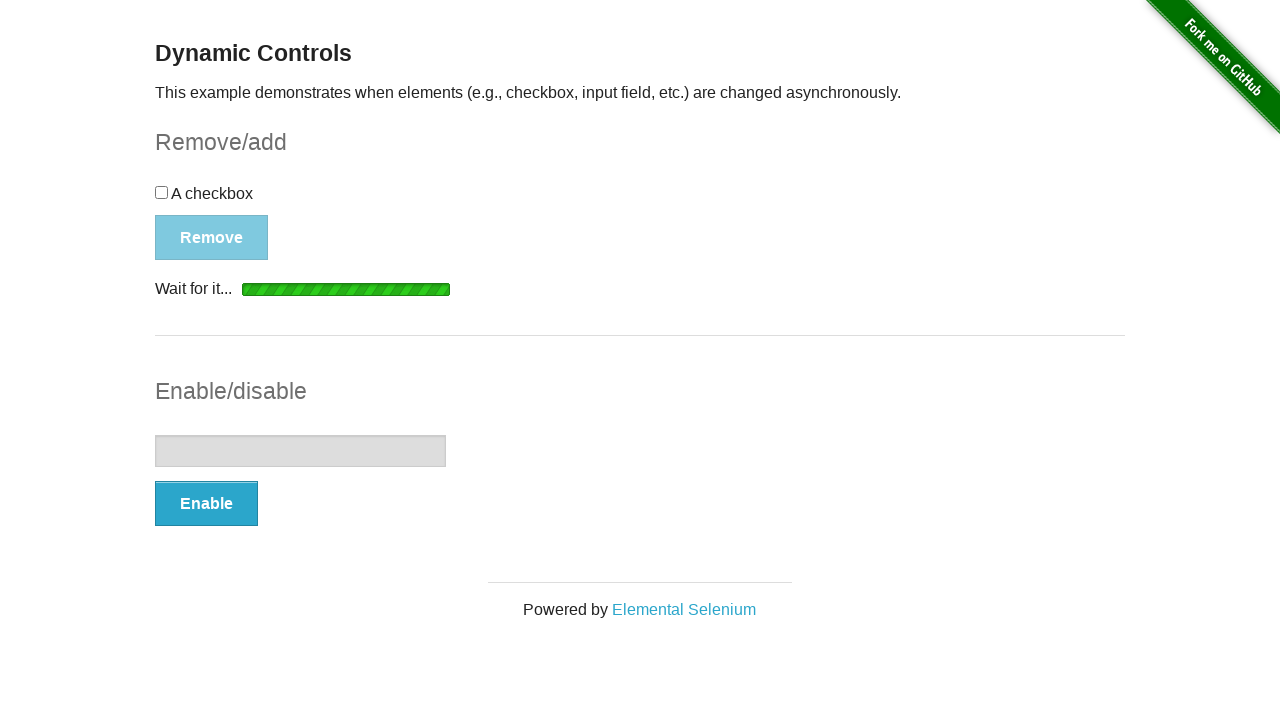

Verified 'It's gone!' status message appeared after removing checkbox
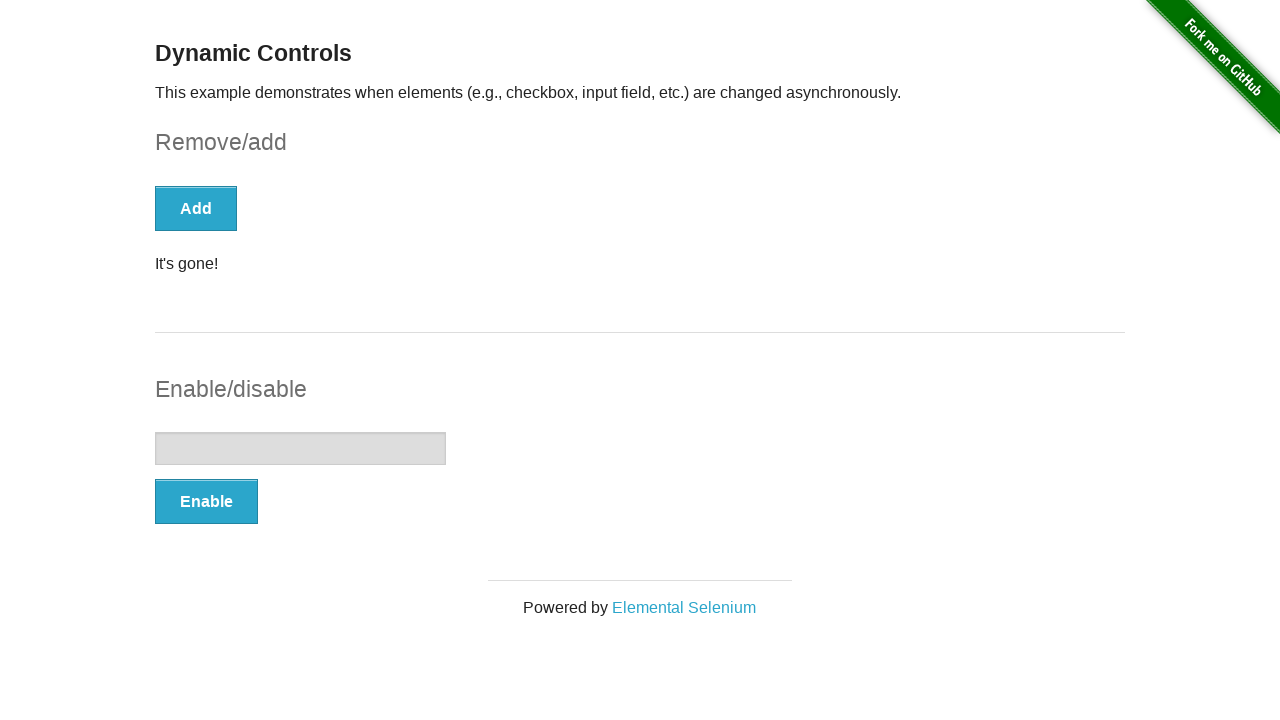

Clicked Add button to restore the checkbox element at (196, 208) on button:has-text('Add')
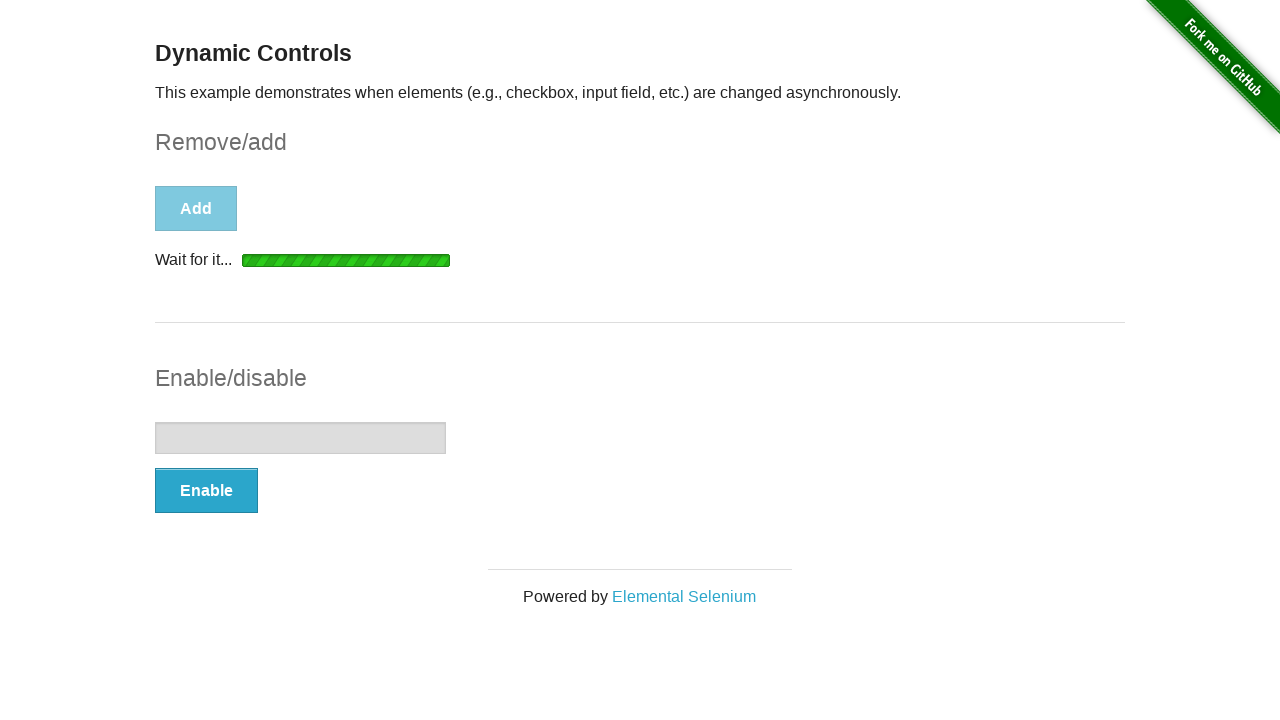

Verified 'It's back!' status message appeared after adding checkbox back
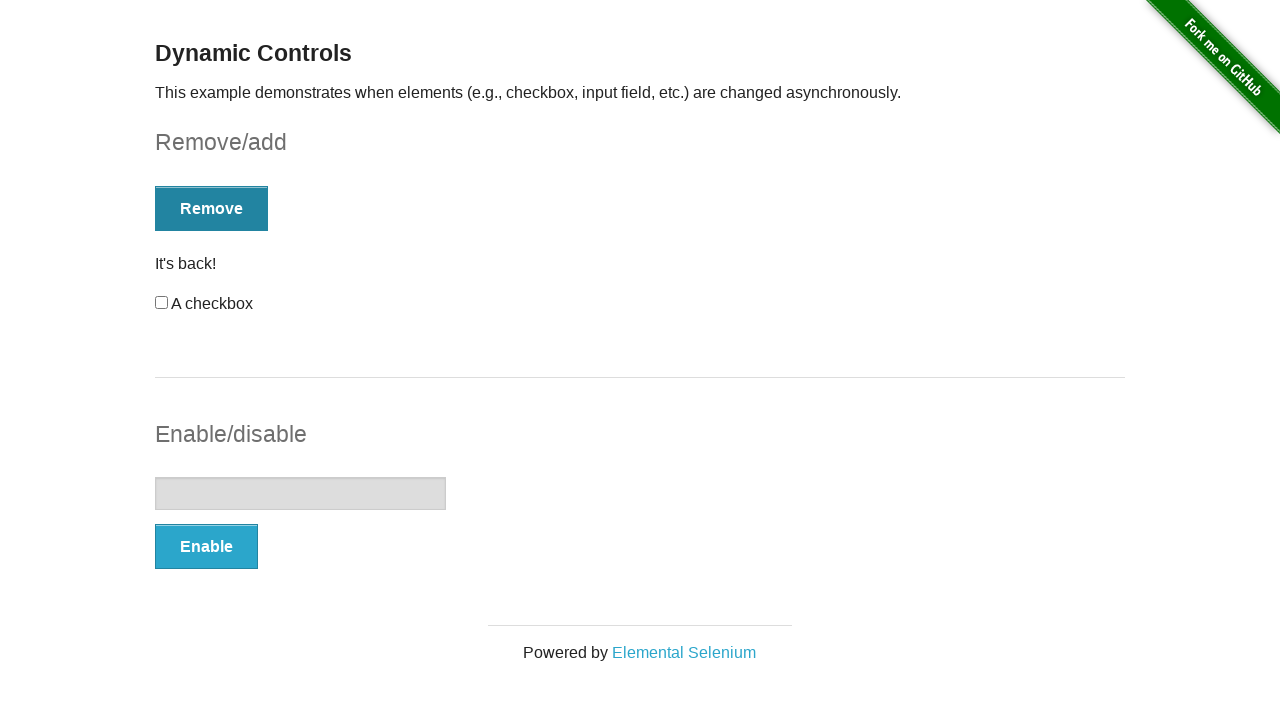

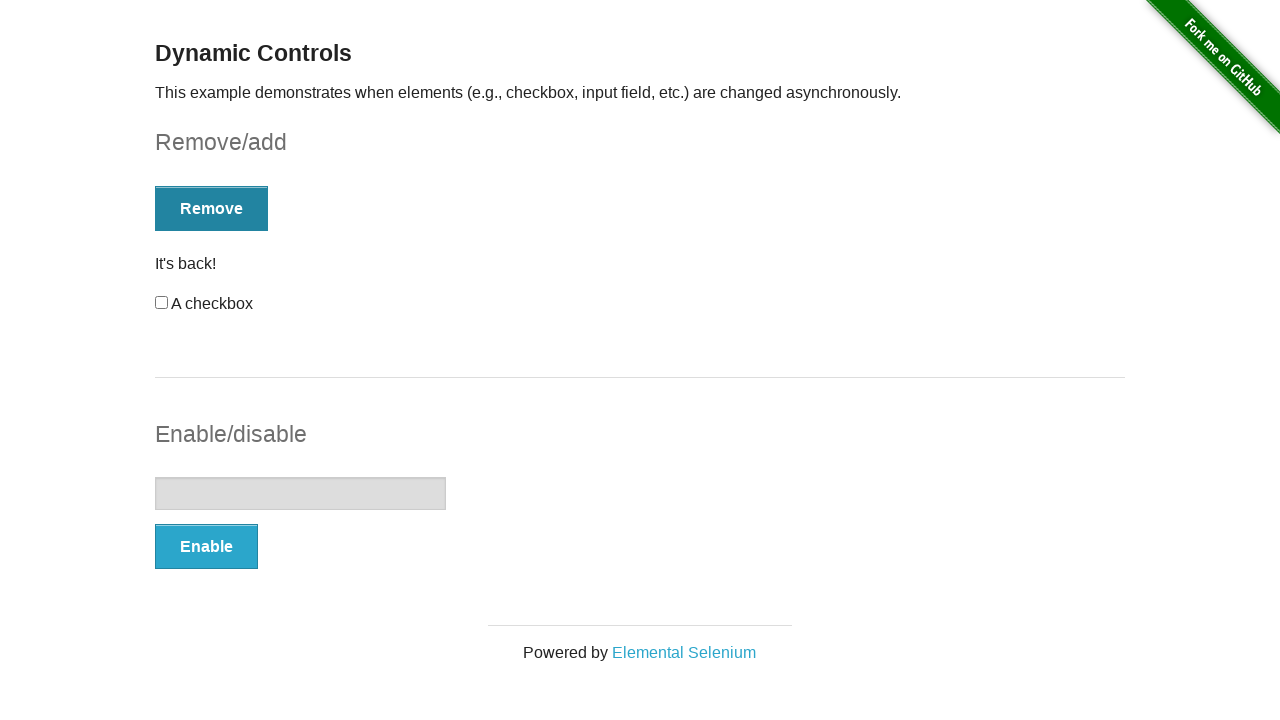